Navigates to a YouTube channel's videos page sorted by popularity and scrolls down multiple times to load more video content.

Starting URL: https://www.youtube.com/@michaeldonato/videos?view=0&sort=p&flow=grid

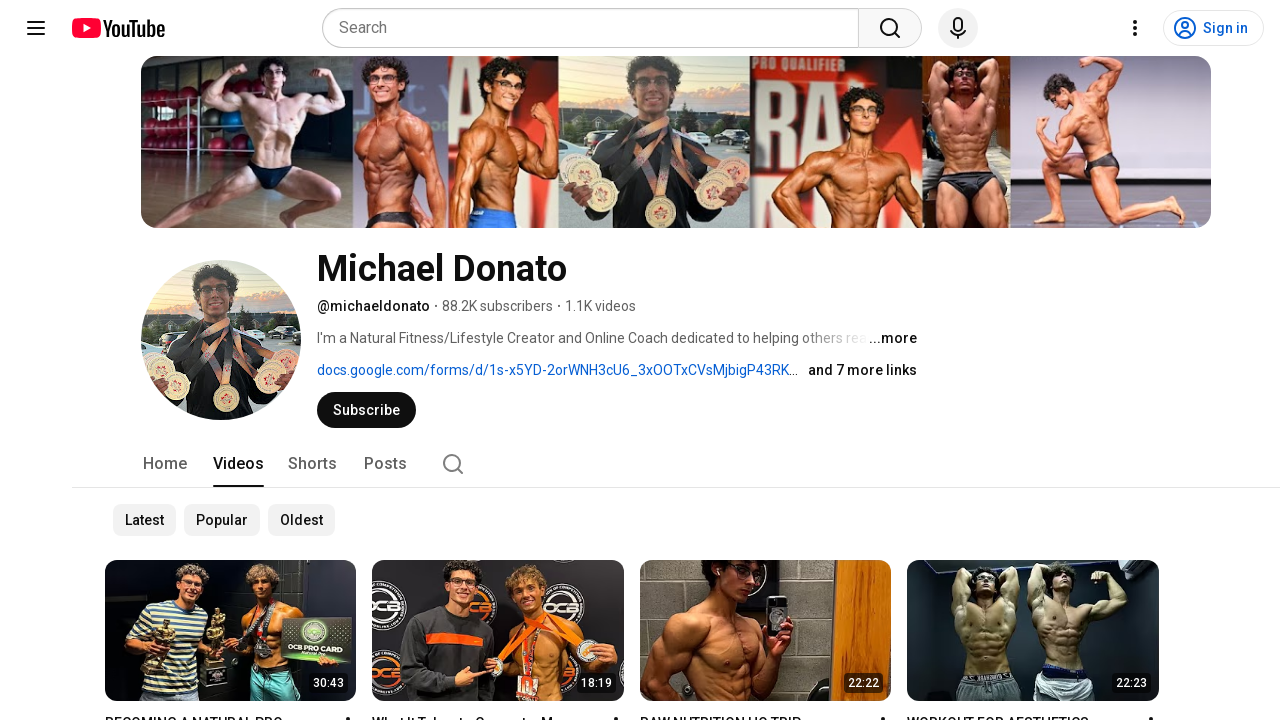

Waited for video titles to load on YouTube channel videos page
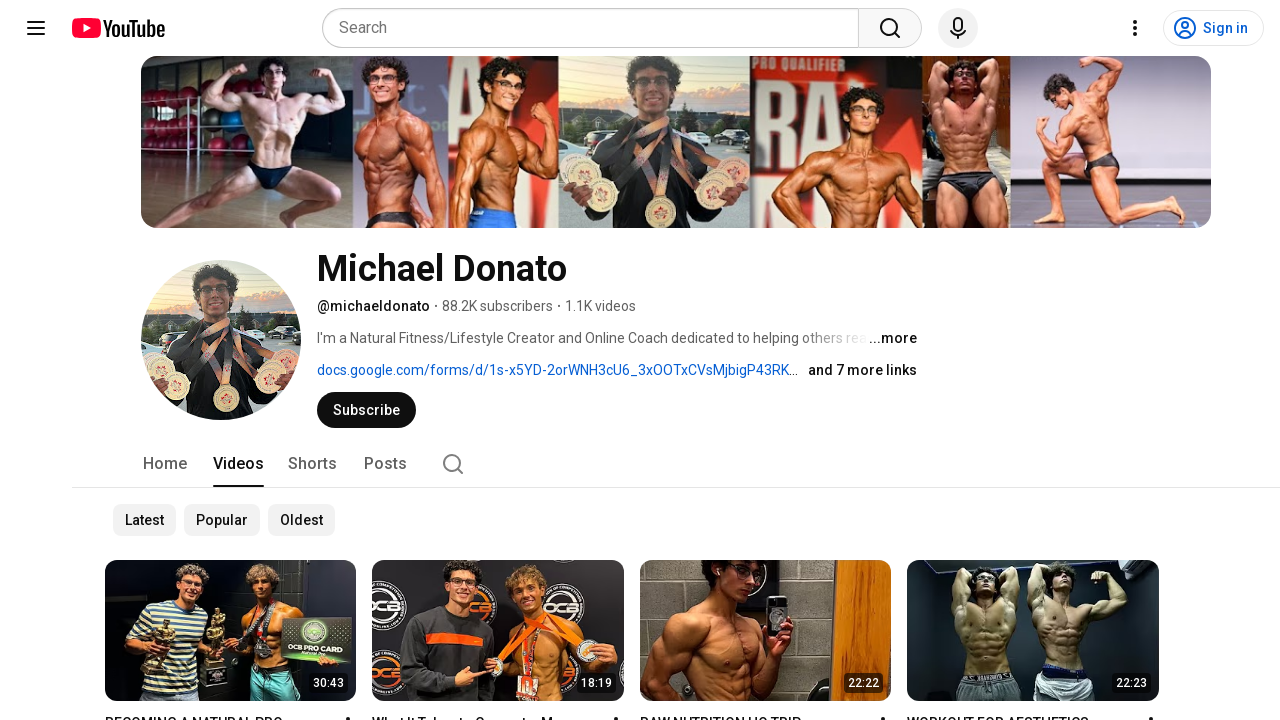

Scrolled down to load more video content
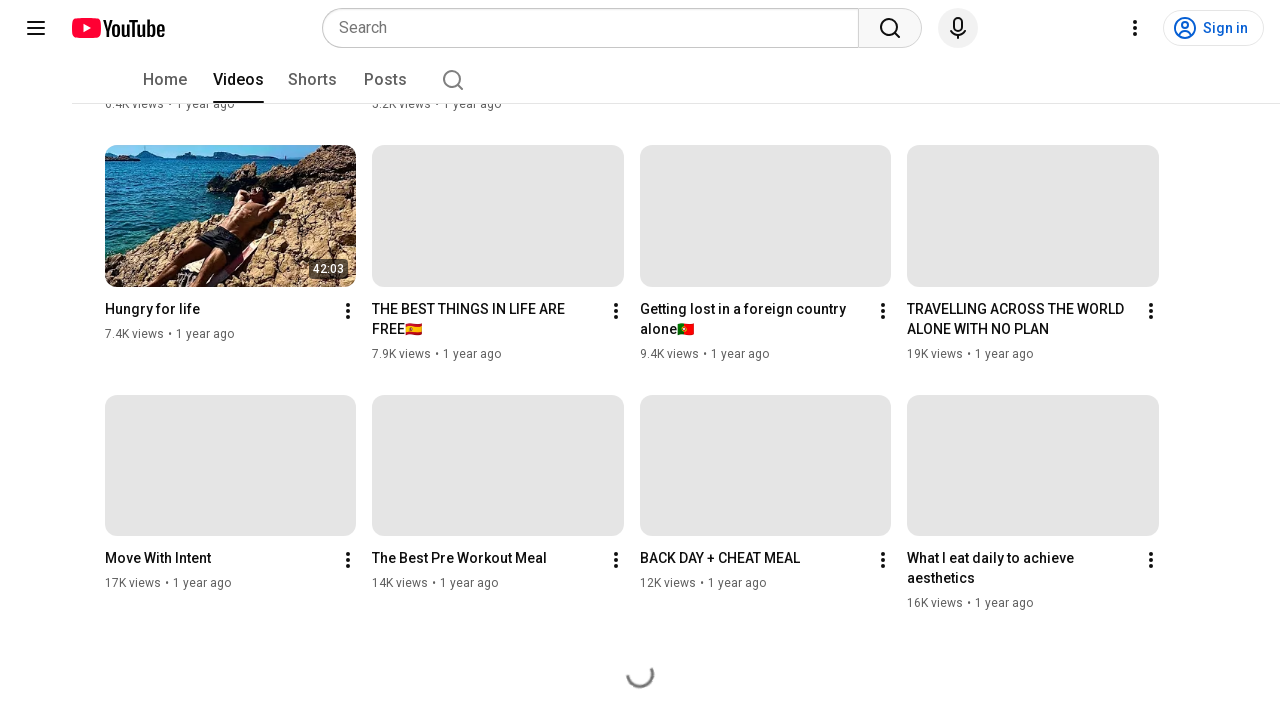

Waited 1 second for videos to load after scrolling
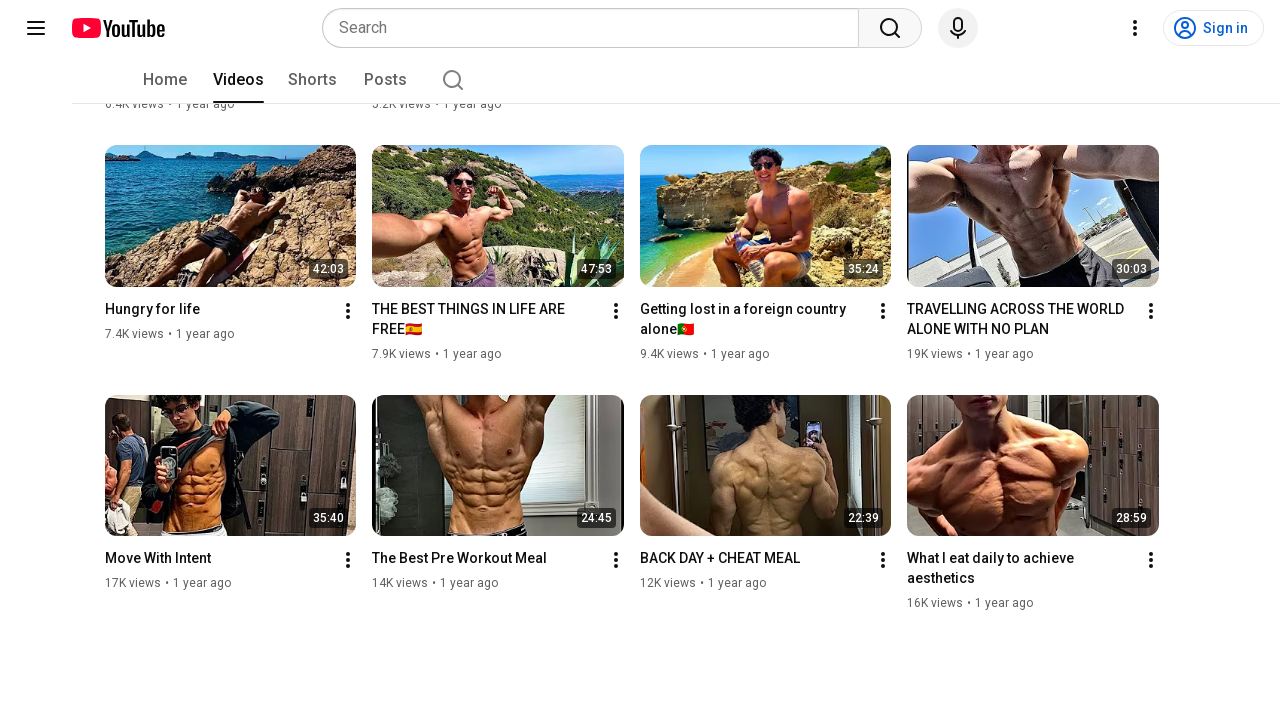

Scrolled down to load more video content
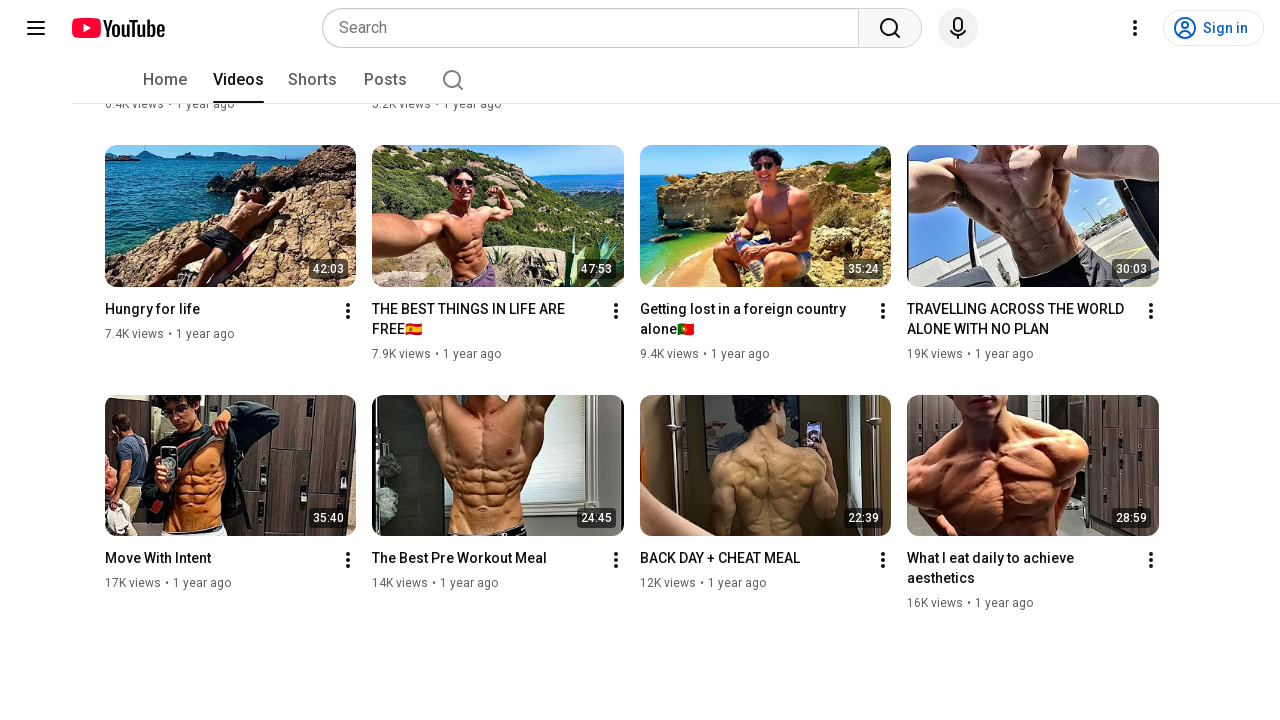

Waited 1 second for videos to load after scrolling
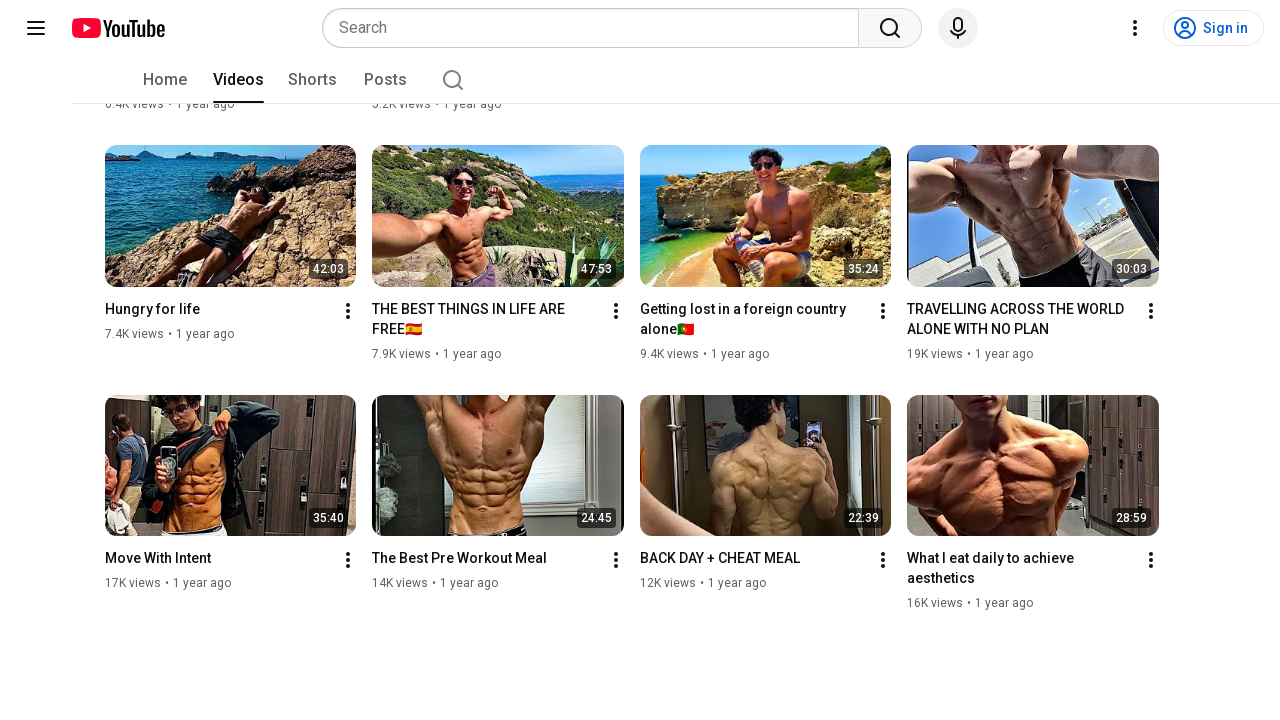

Scrolled down to load more video content
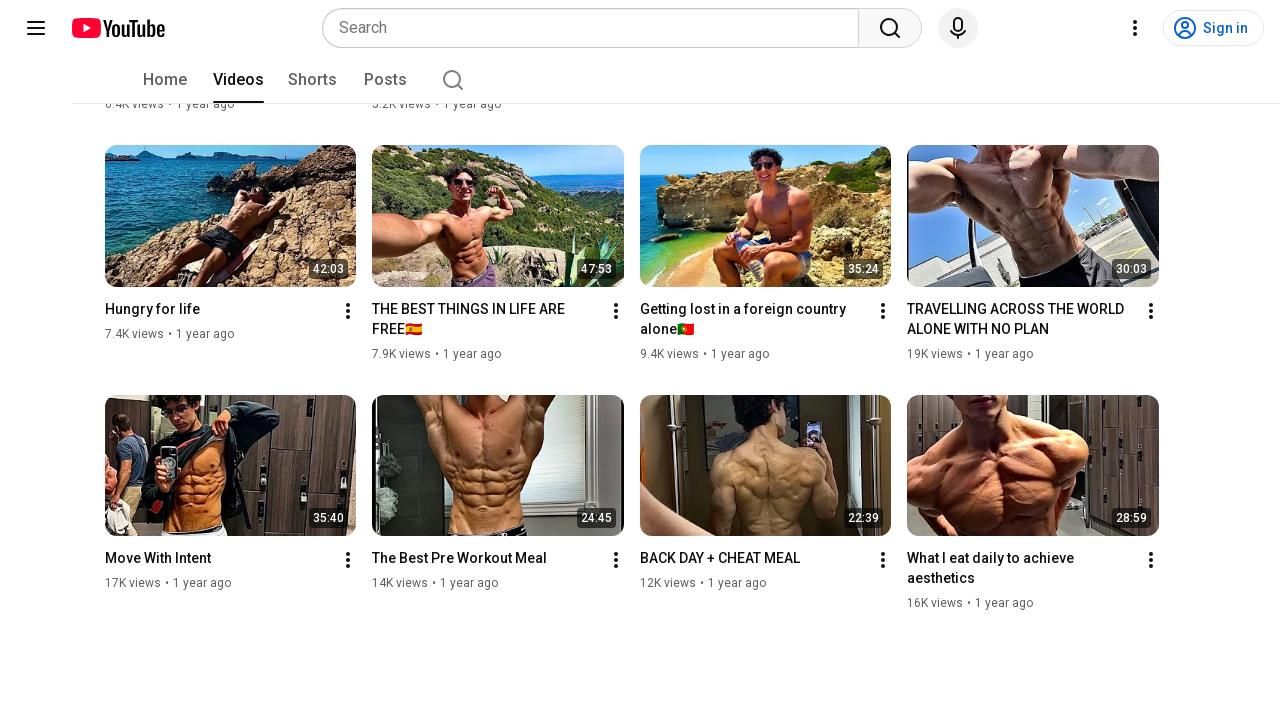

Waited 1 second for videos to load after scrolling
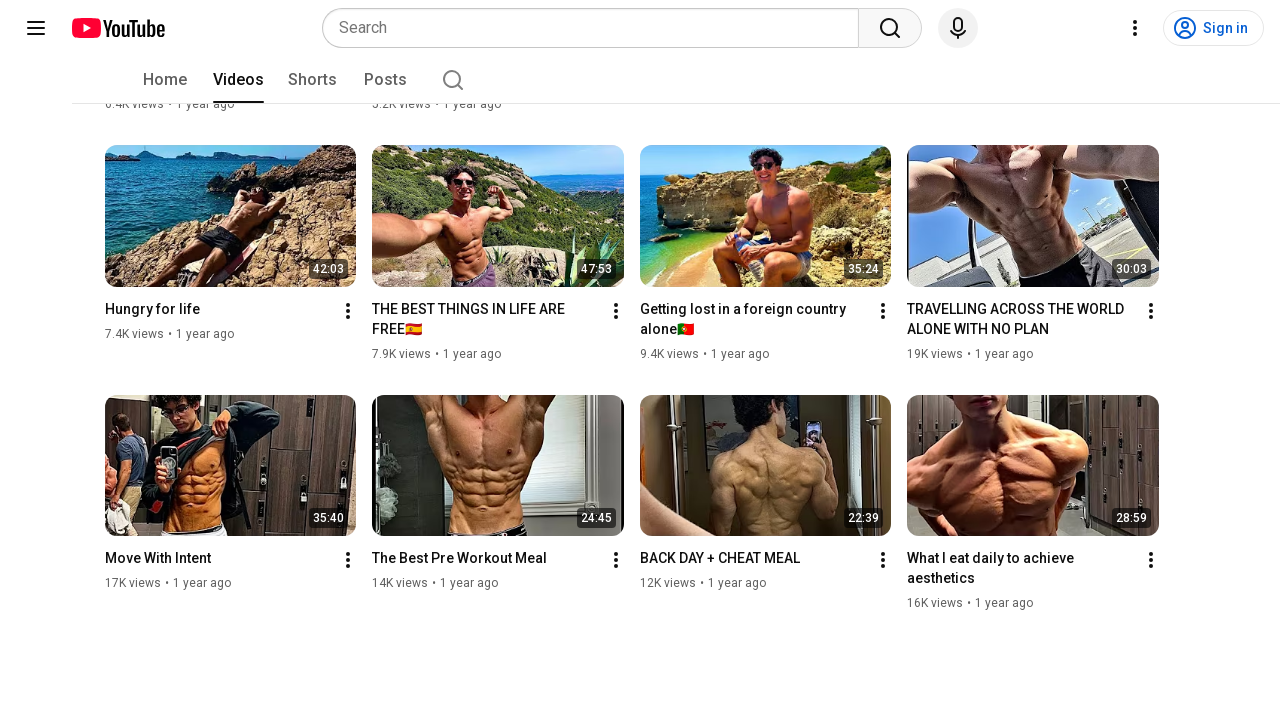

Scrolled down to load more video content
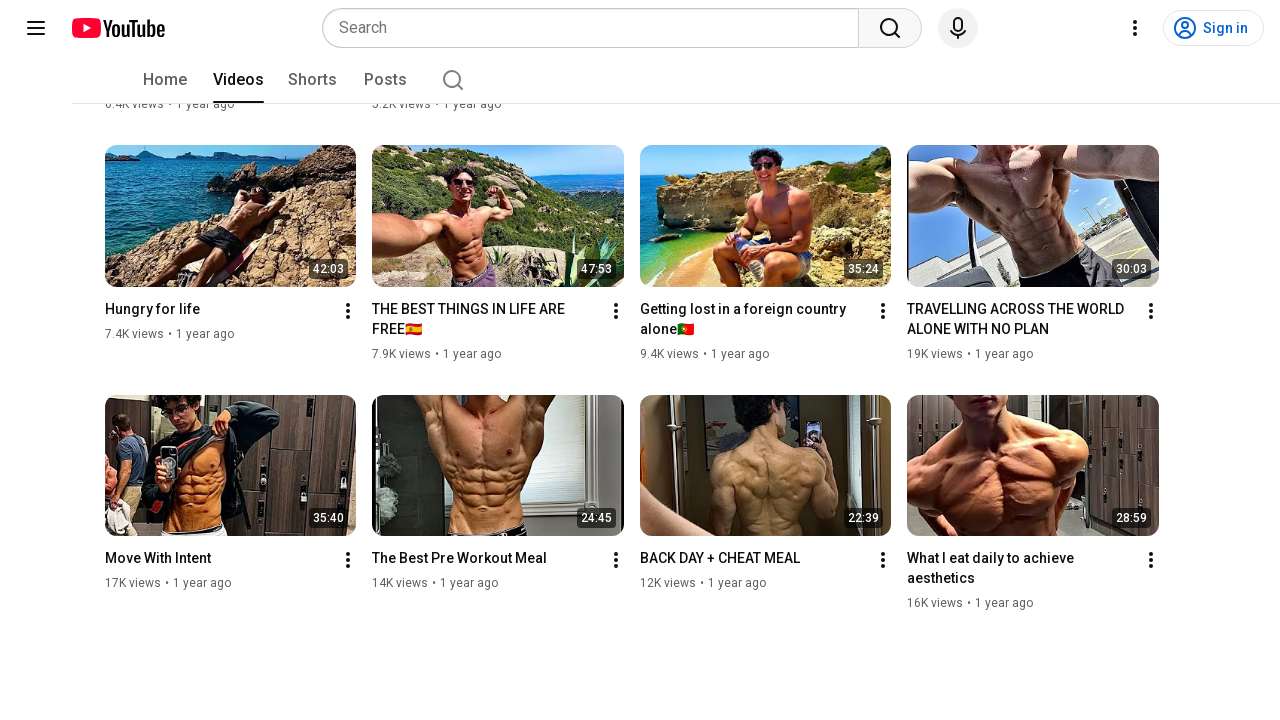

Waited 1 second for videos to load after scrolling
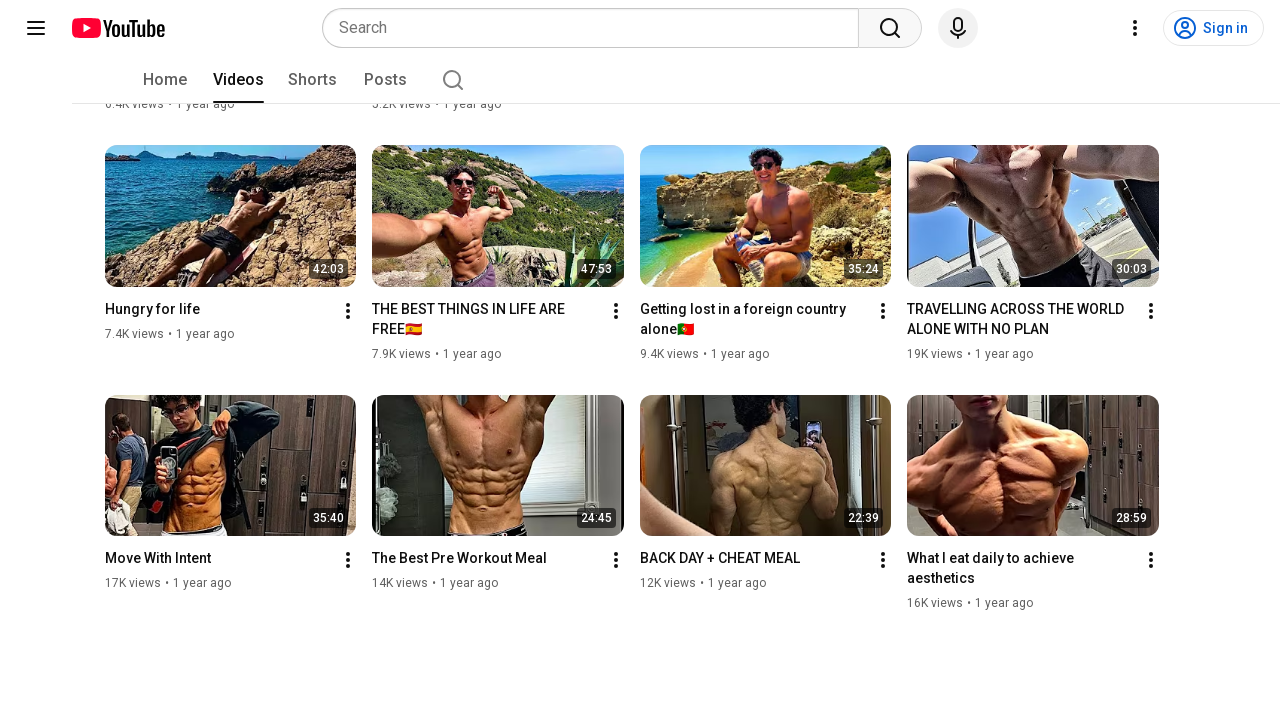

Scrolled down to load more video content
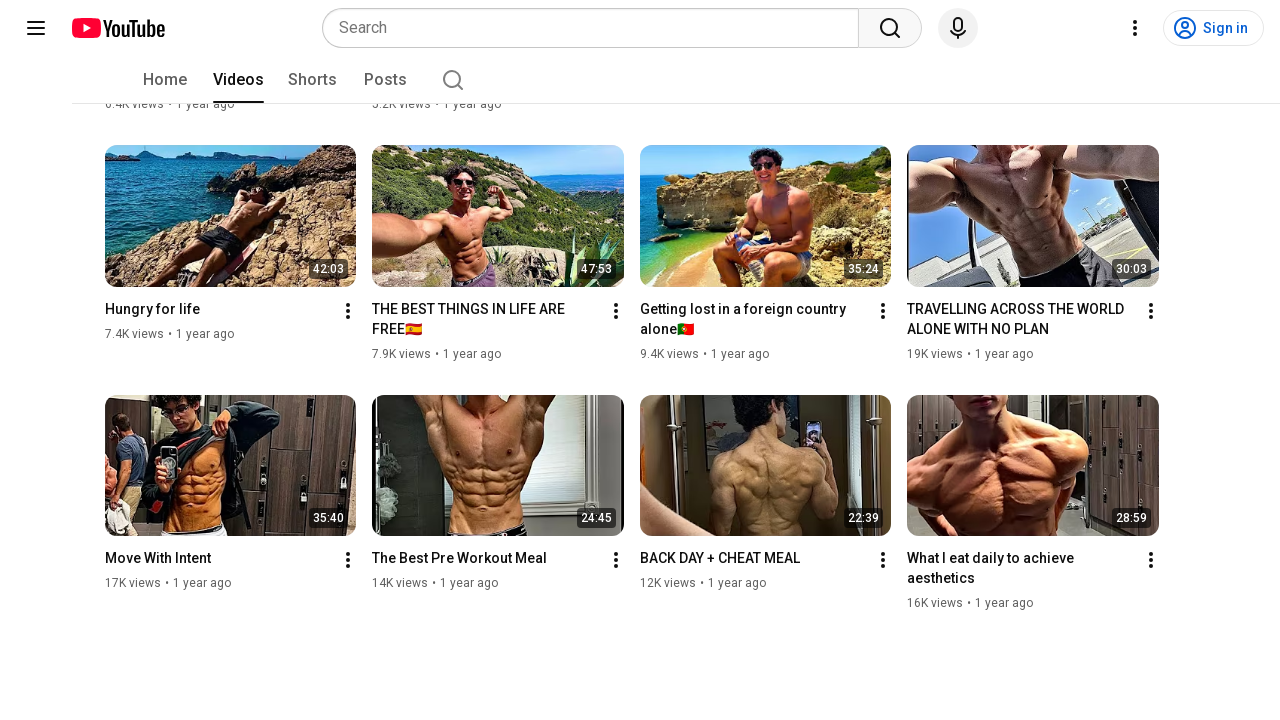

Waited 1 second for videos to load after scrolling
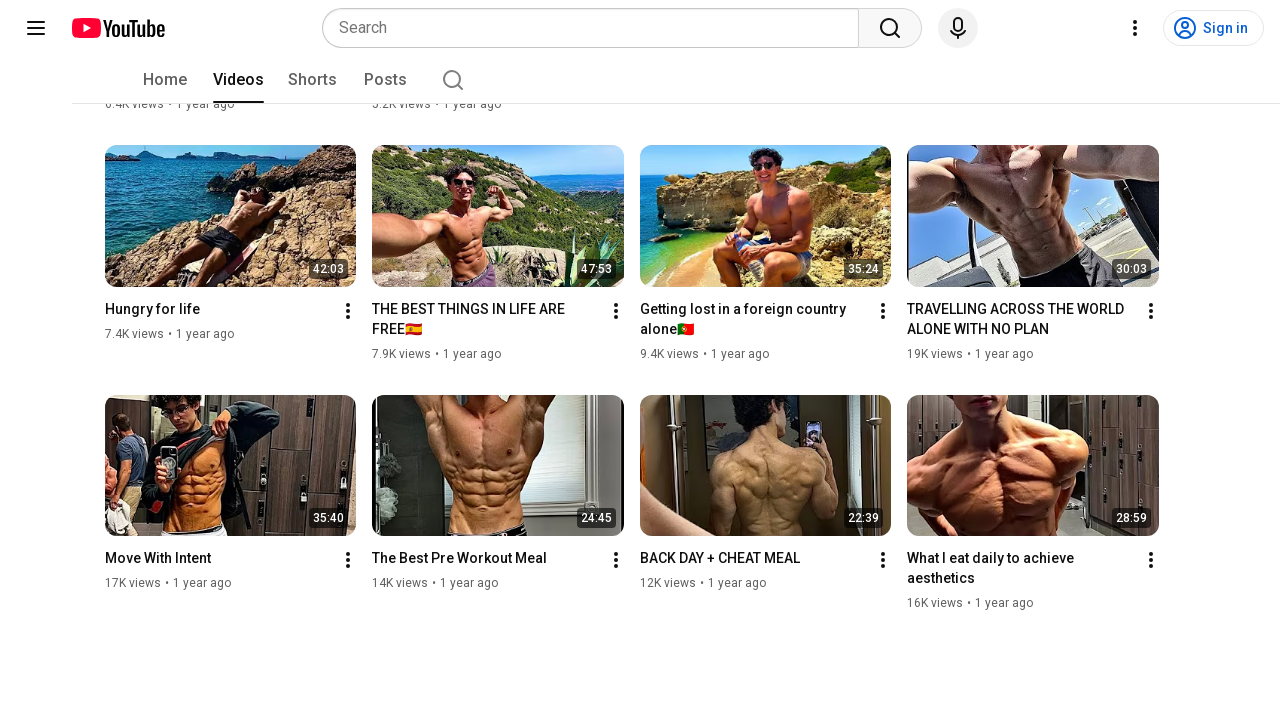

Verified that video titles are present after scrolling
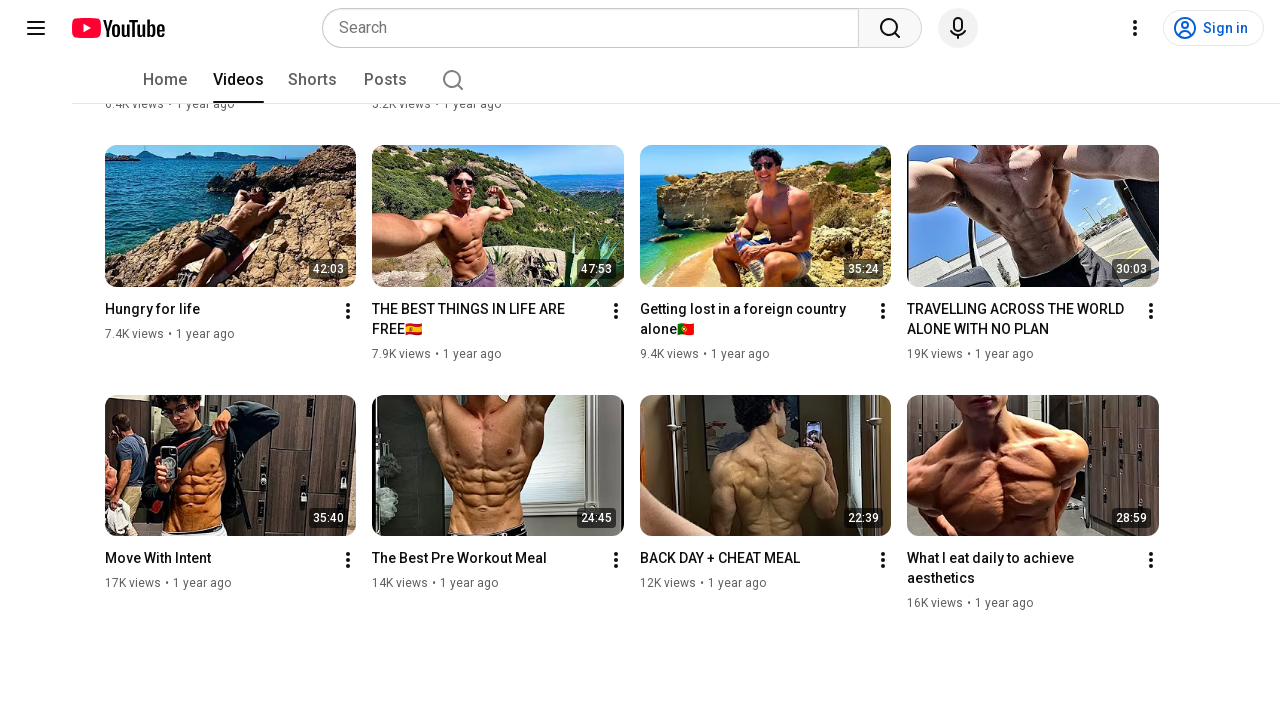

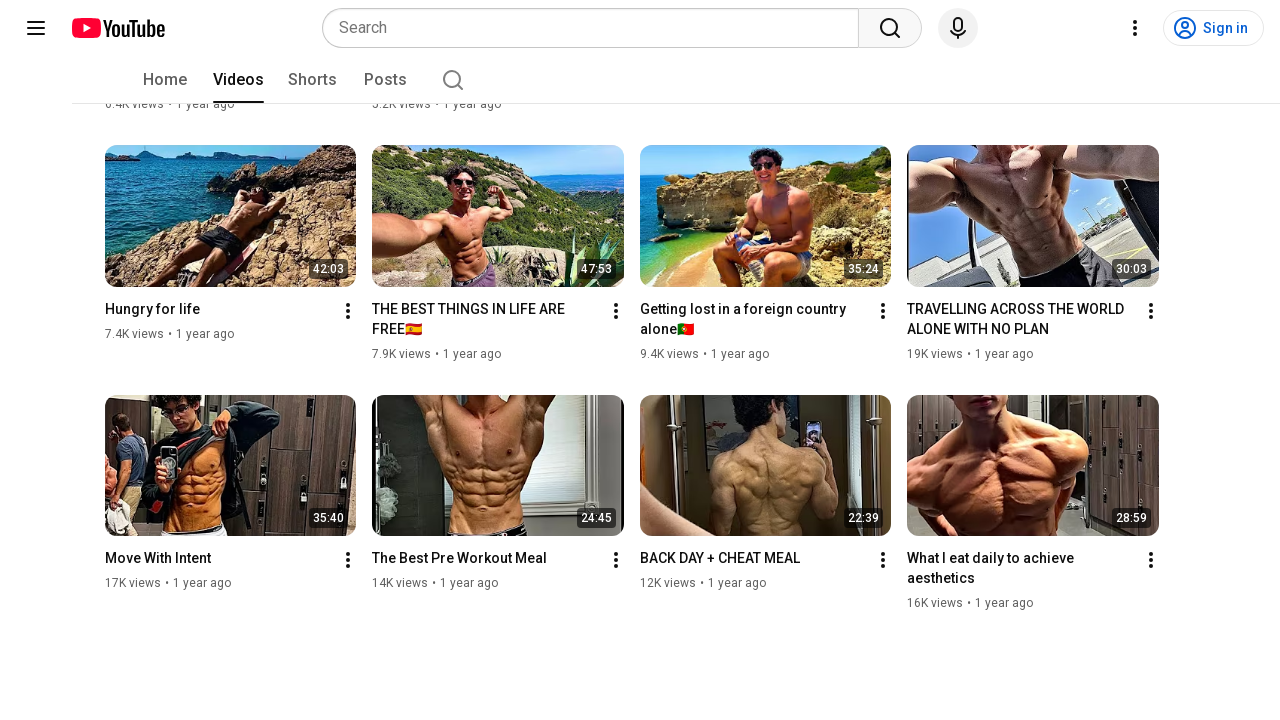